Tests the passenger dropdown functionality by opening the dropdown, incrementing the adult count 4 times (to reach 5 adults), closing the dropdown, and verifying the displayed count.

Starting URL: https://rahulshettyacademy.com/dropdownsPractise/

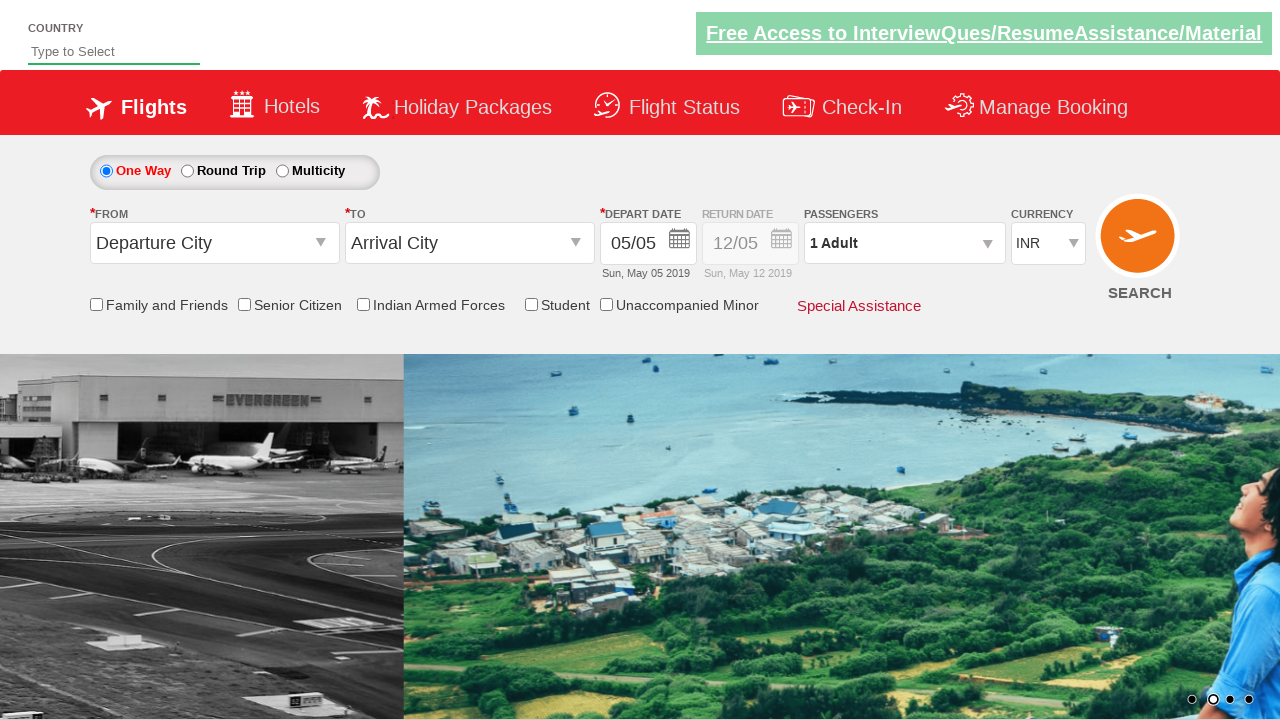

Clicked passenger info dropdown to open it at (904, 243) on #divpaxinfo
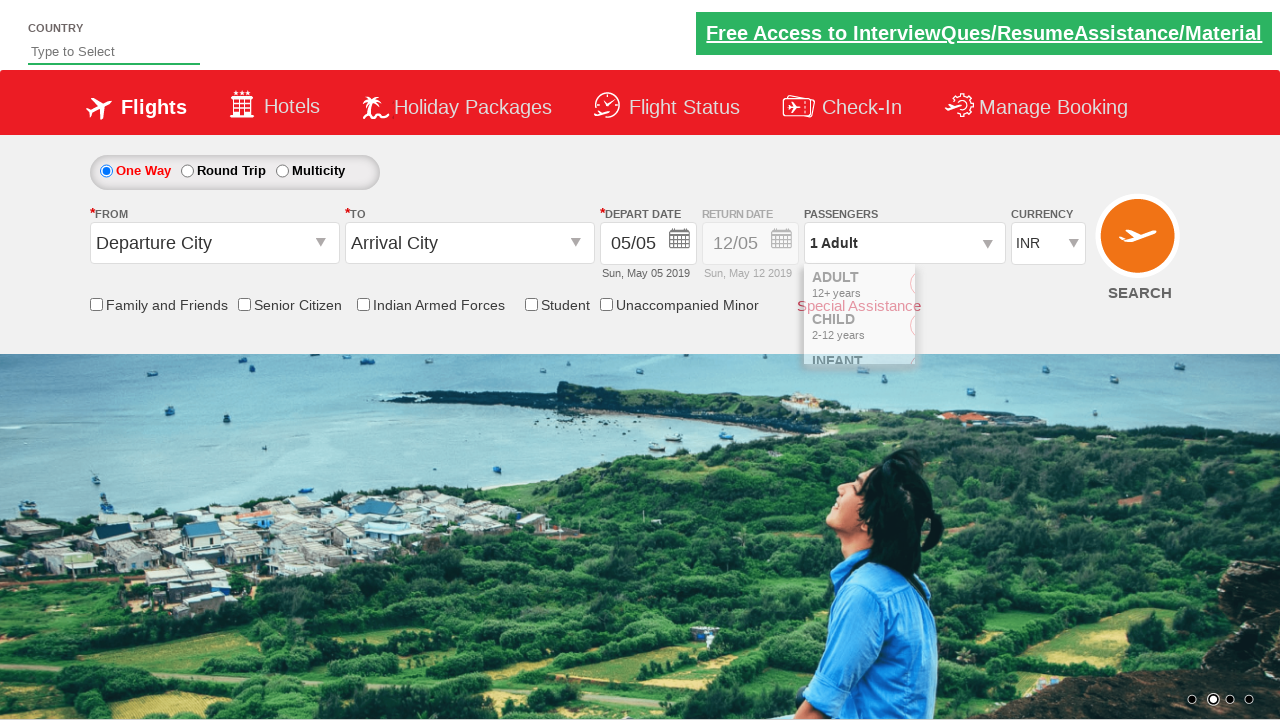

Dropdown opened and increment adult button is visible
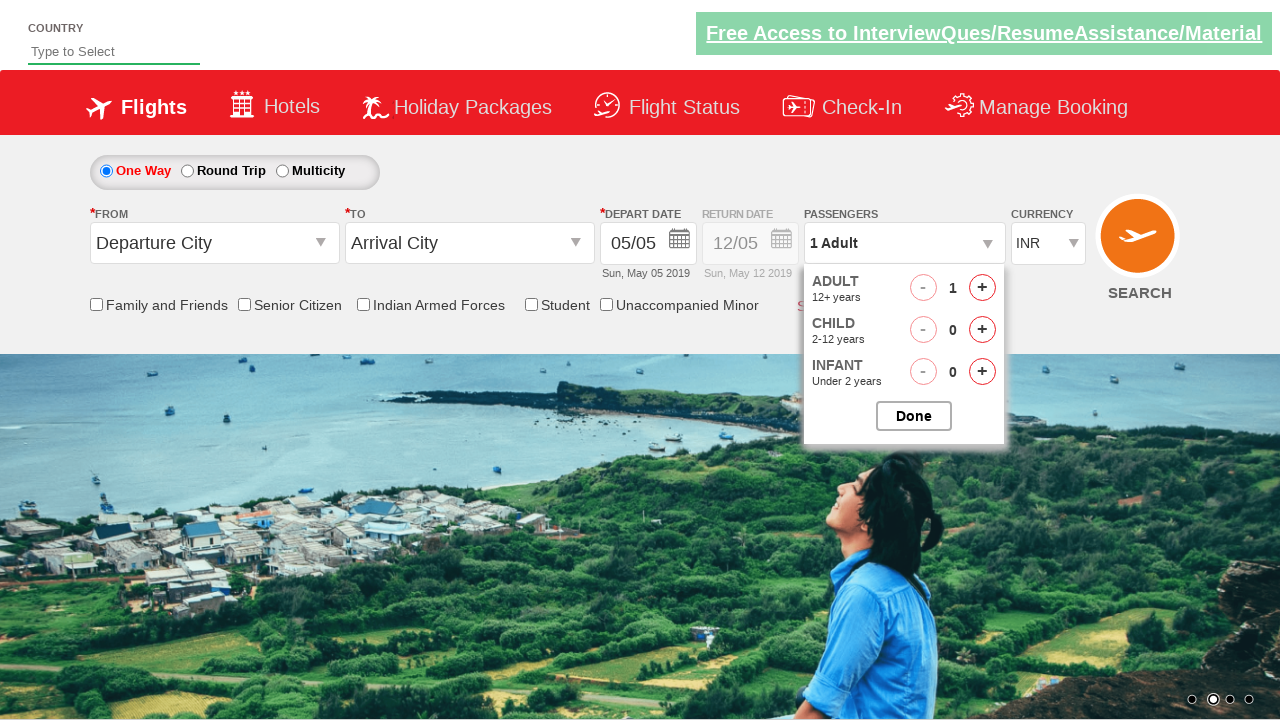

Clicked increment adult button (iteration 1 of 4) at (982, 288) on #hrefIncAdt
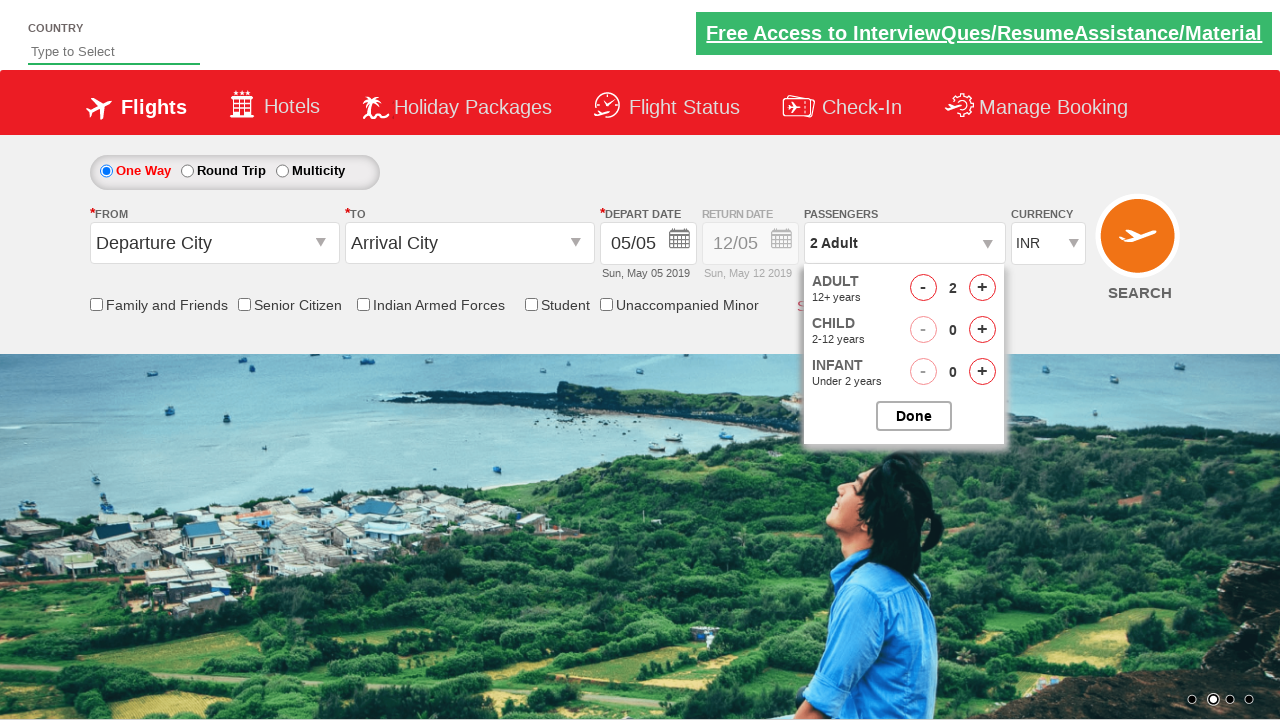

Clicked increment adult button (iteration 2 of 4) at (982, 288) on #hrefIncAdt
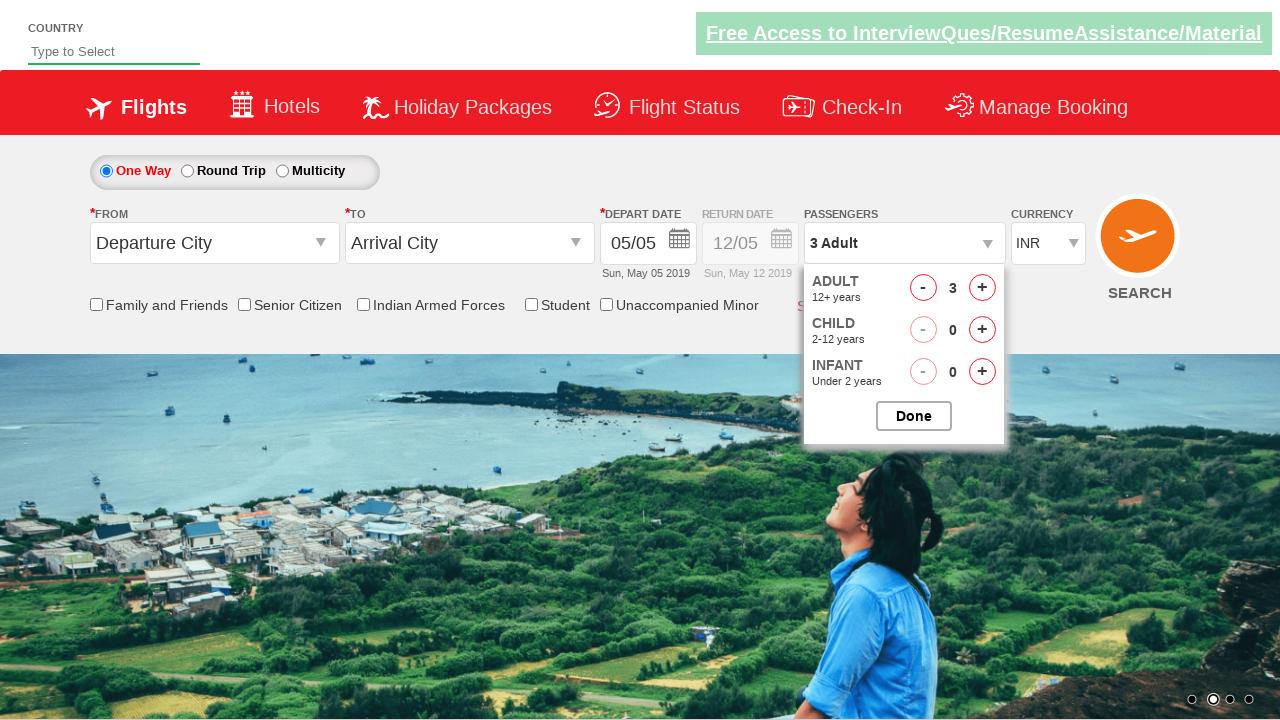

Clicked increment adult button (iteration 3 of 4) at (982, 288) on #hrefIncAdt
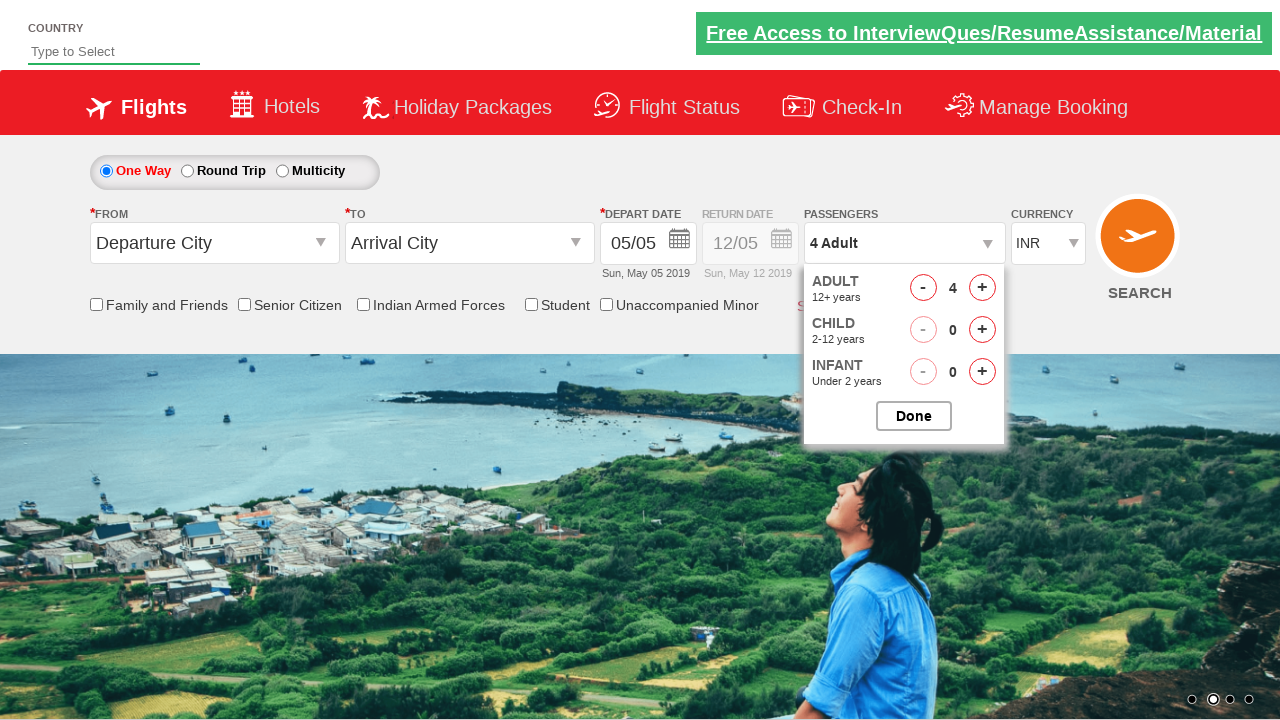

Clicked increment adult button (iteration 4 of 4) at (982, 288) on #hrefIncAdt
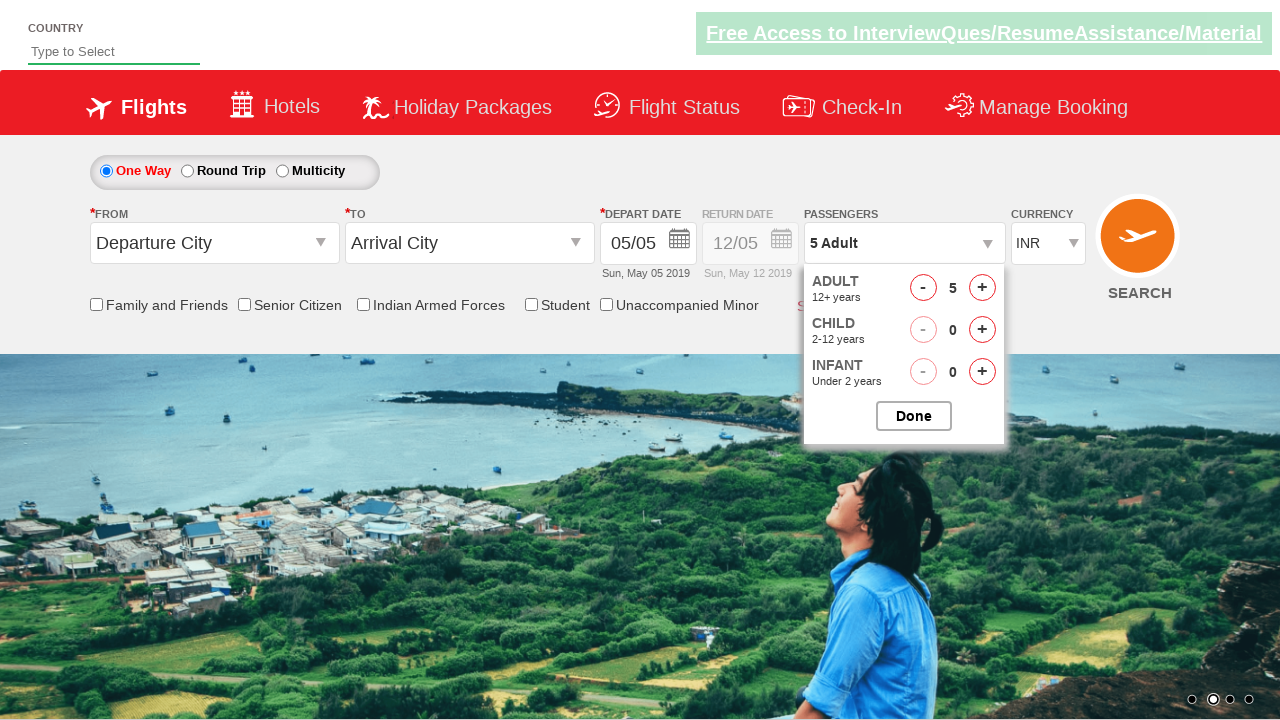

Closed passenger options dropdown at (914, 416) on #btnclosepaxoption
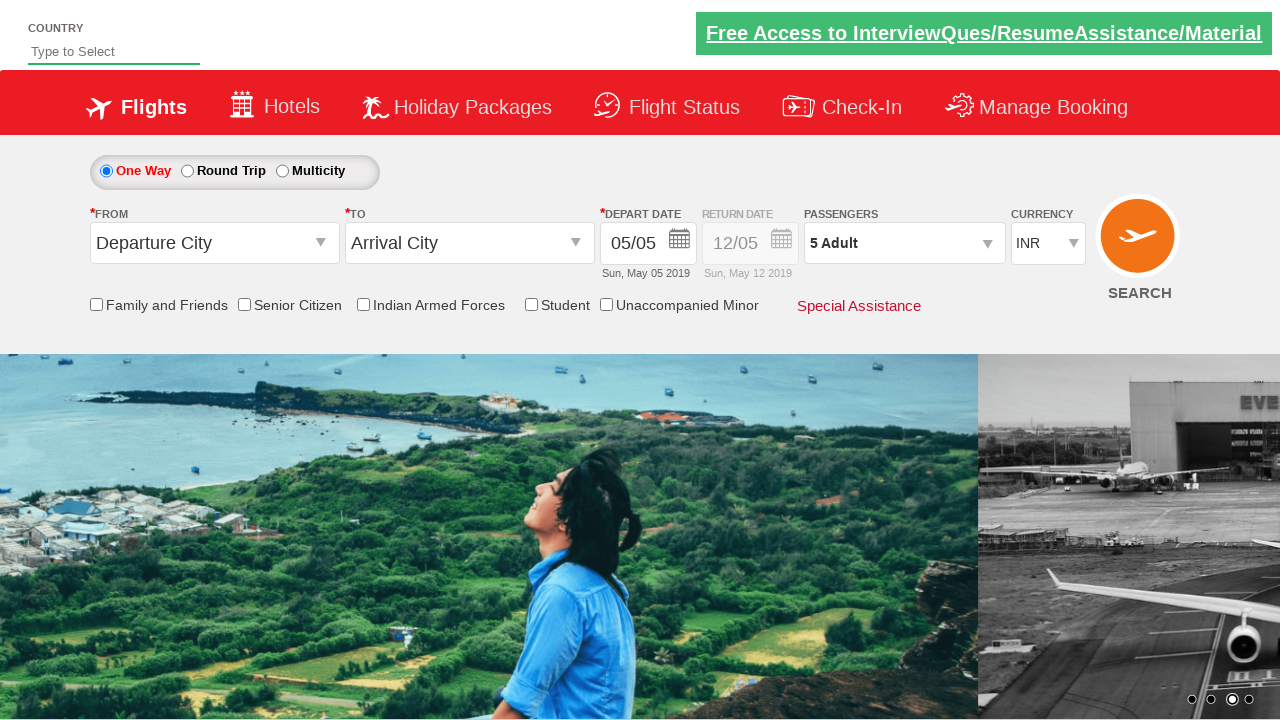

Passenger info dropdown is ready for verification
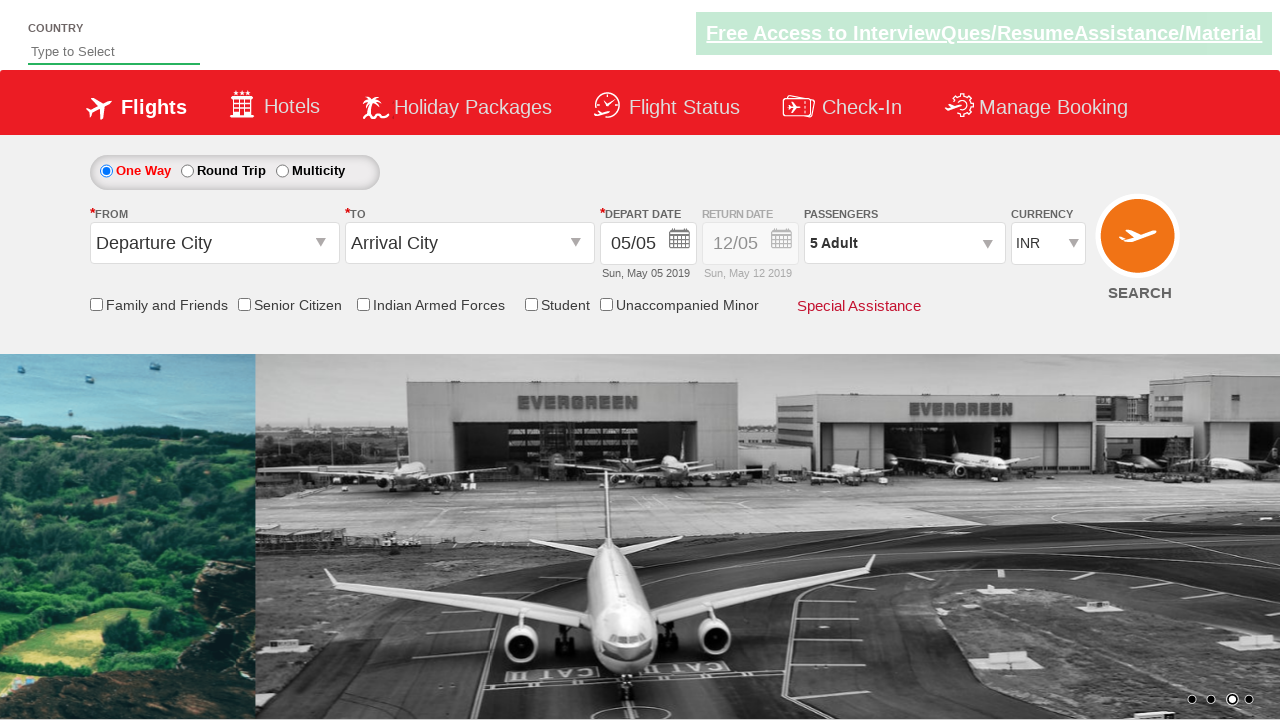

Verified passenger count displays '5 Adult'
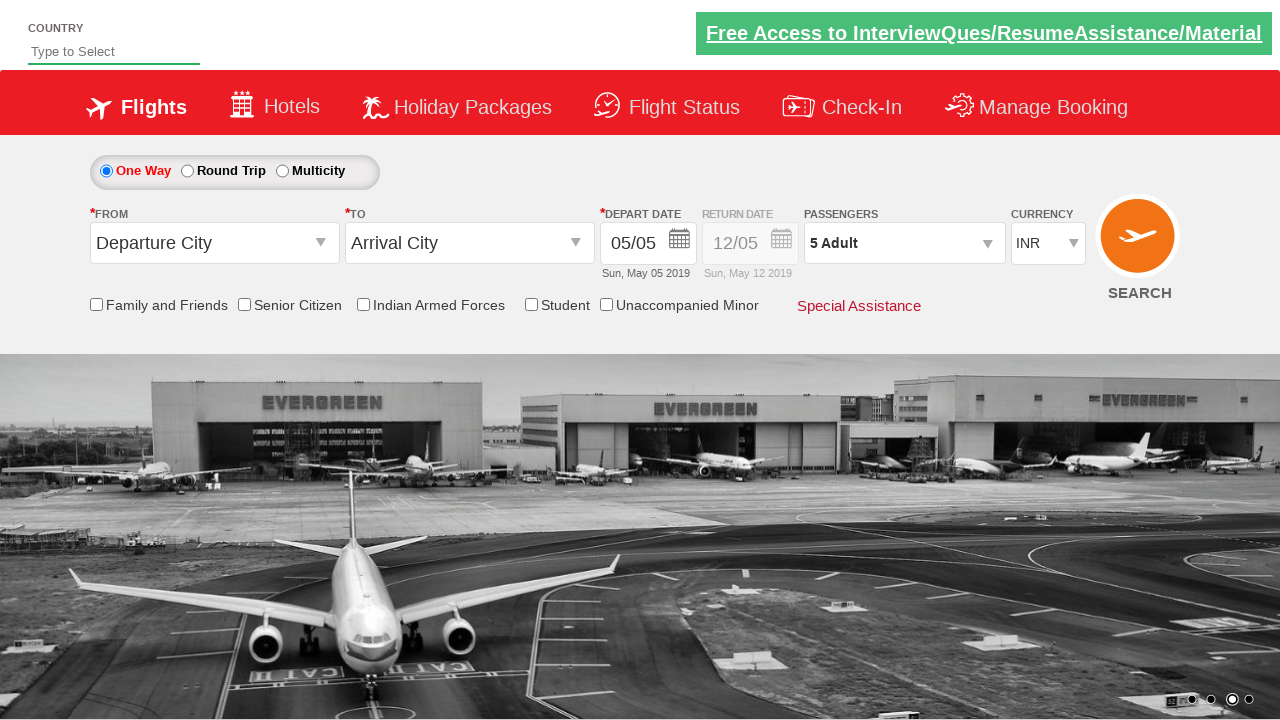

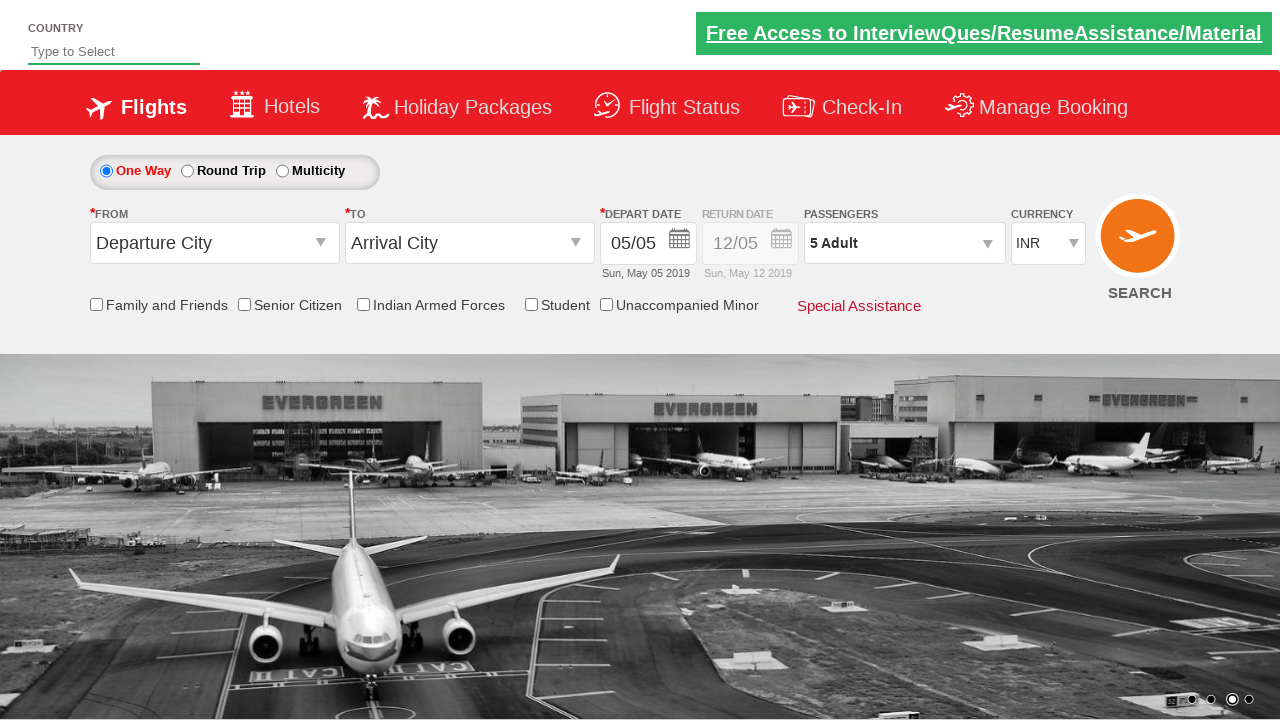